Tests editing a todo item by double-clicking, changing the text, and pressing Enter

Starting URL: https://demo.playwright.dev/todomvc

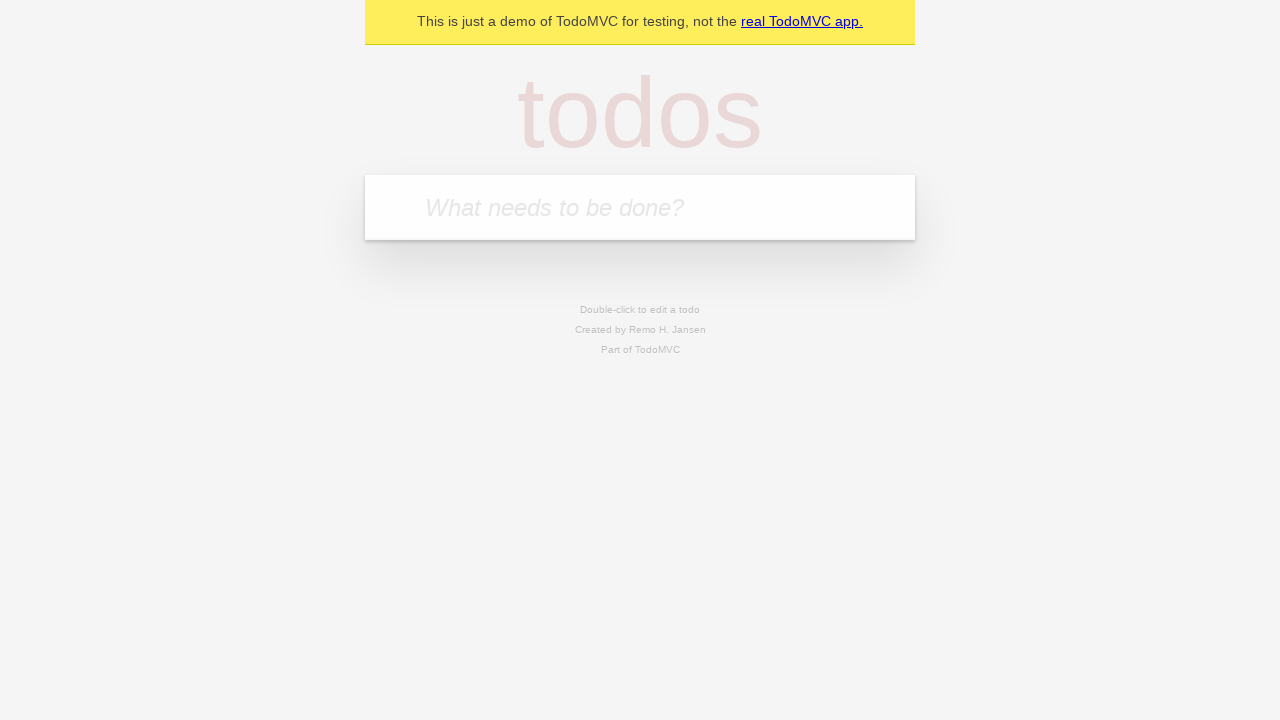

Filled new todo input with 'buy some cheese' on internal:attr=[placeholder="What needs to be done?"i]
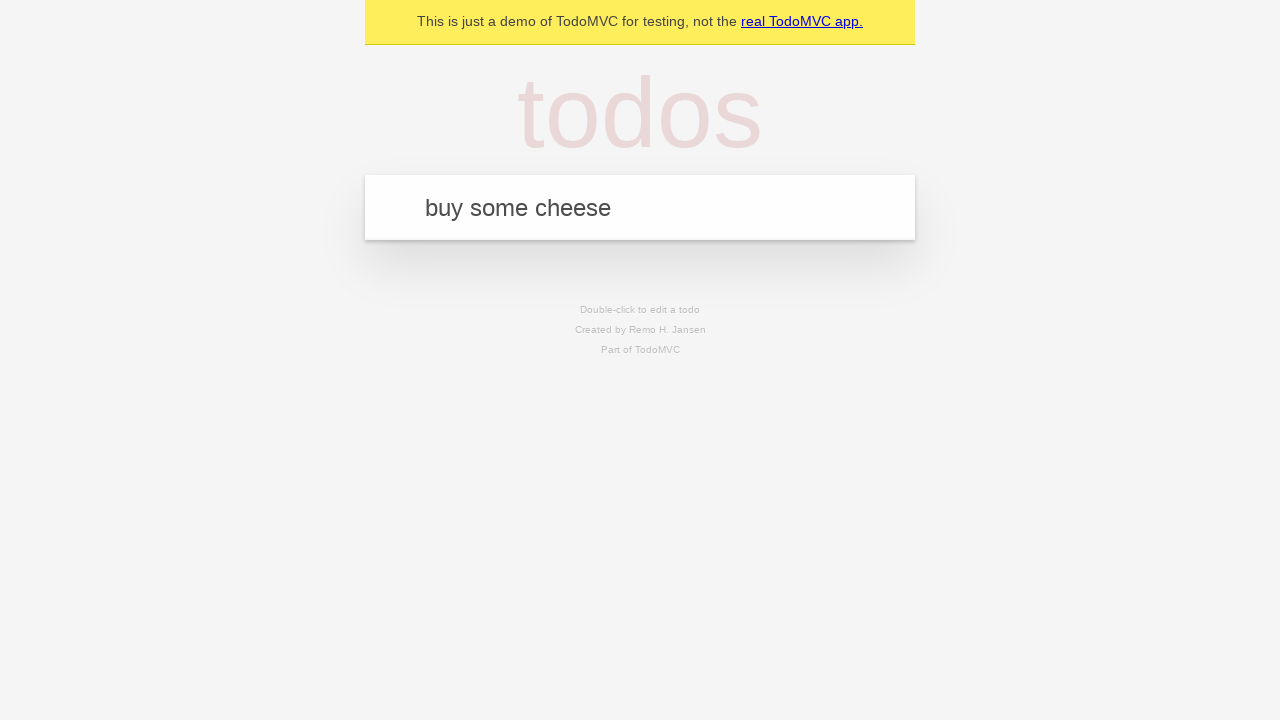

Pressed Enter to create first todo on internal:attr=[placeholder="What needs to be done?"i]
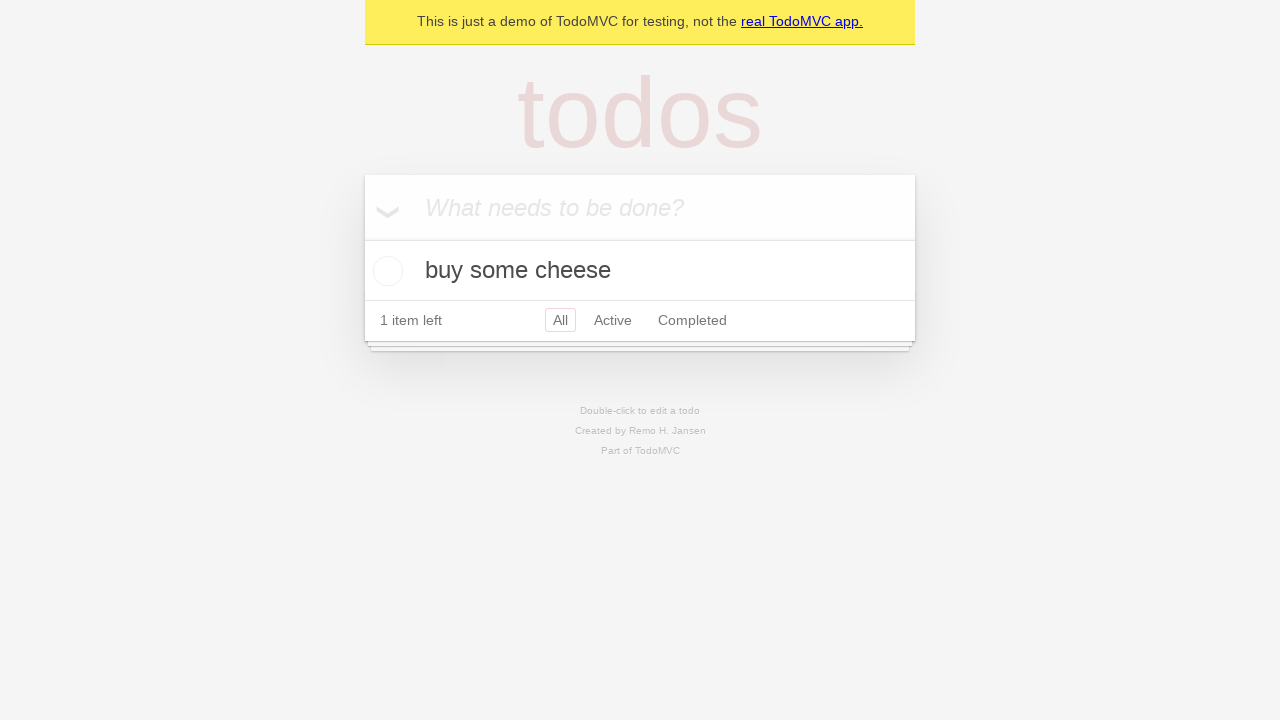

Filled new todo input with 'feed the cat' on internal:attr=[placeholder="What needs to be done?"i]
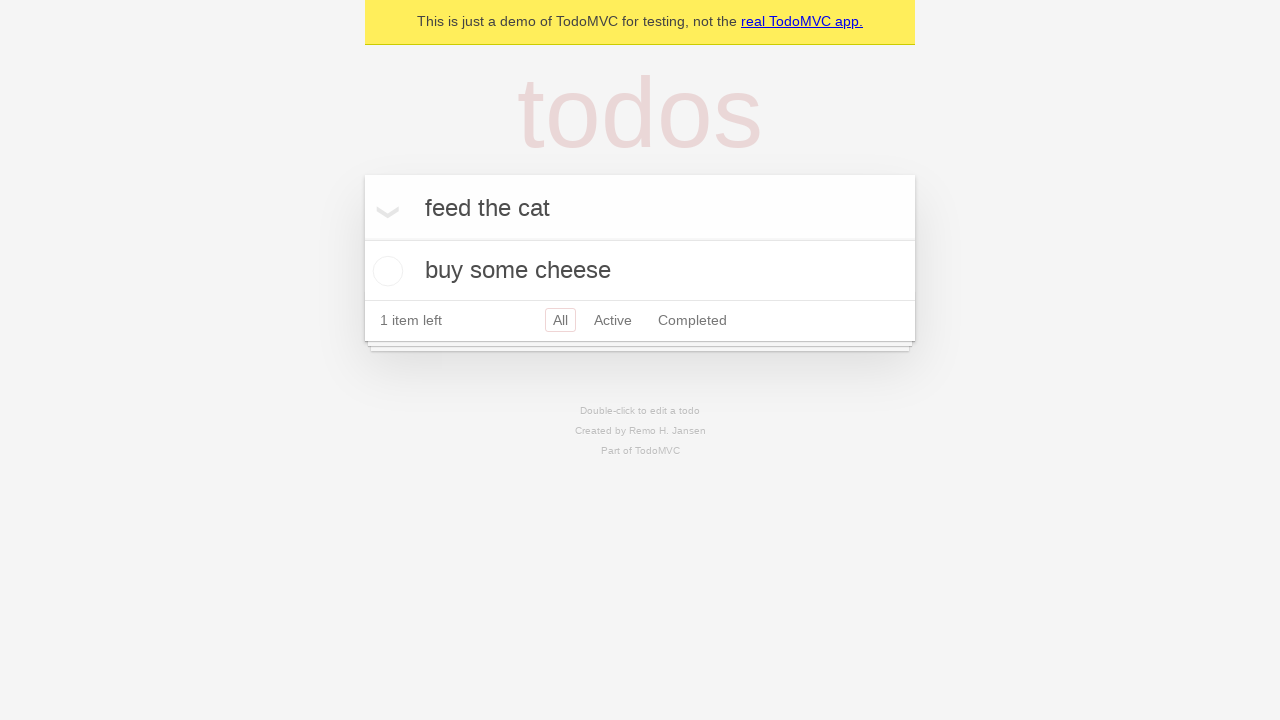

Pressed Enter to create second todo on internal:attr=[placeholder="What needs to be done?"i]
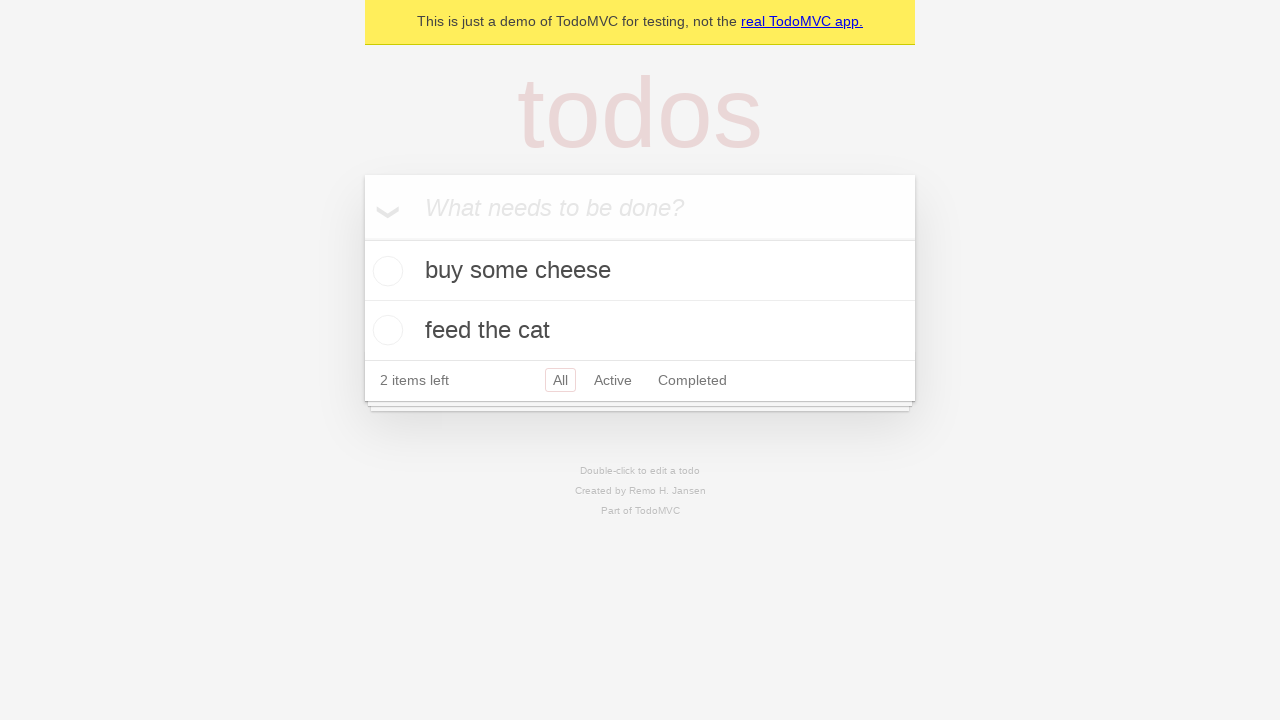

Filled new todo input with 'book a doctors appointment' on internal:attr=[placeholder="What needs to be done?"i]
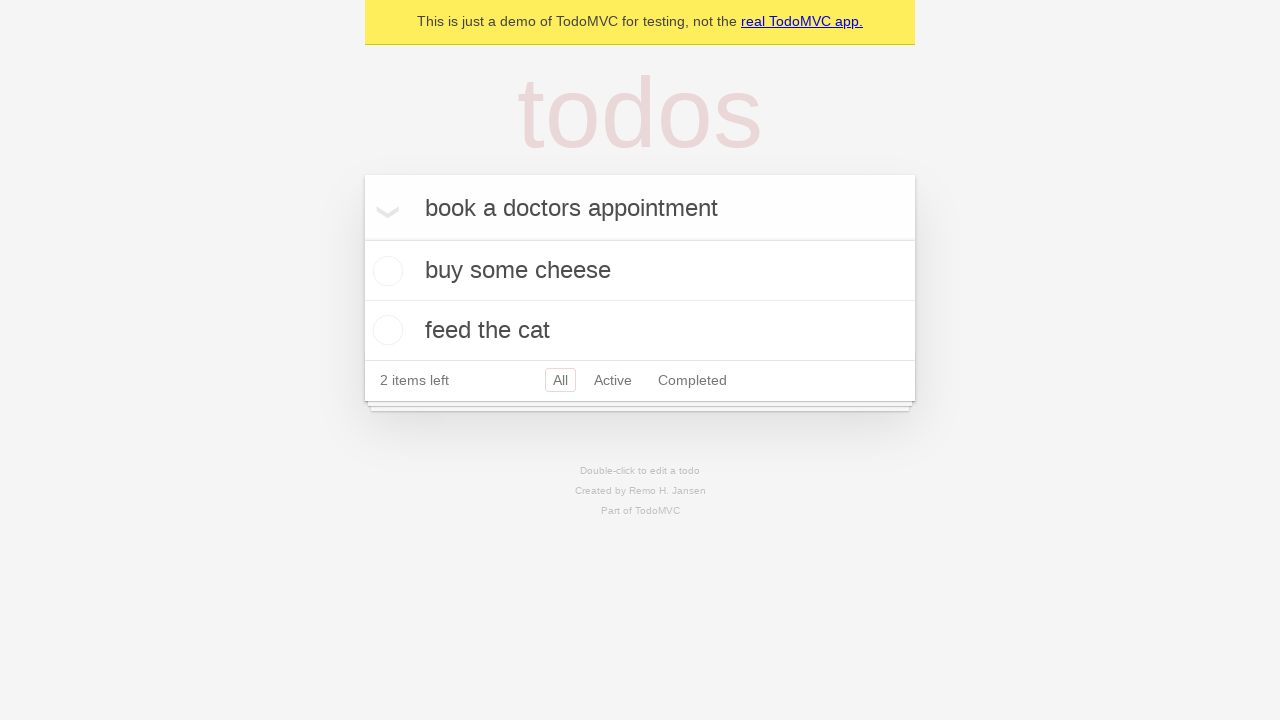

Pressed Enter to create third todo on internal:attr=[placeholder="What needs to be done?"i]
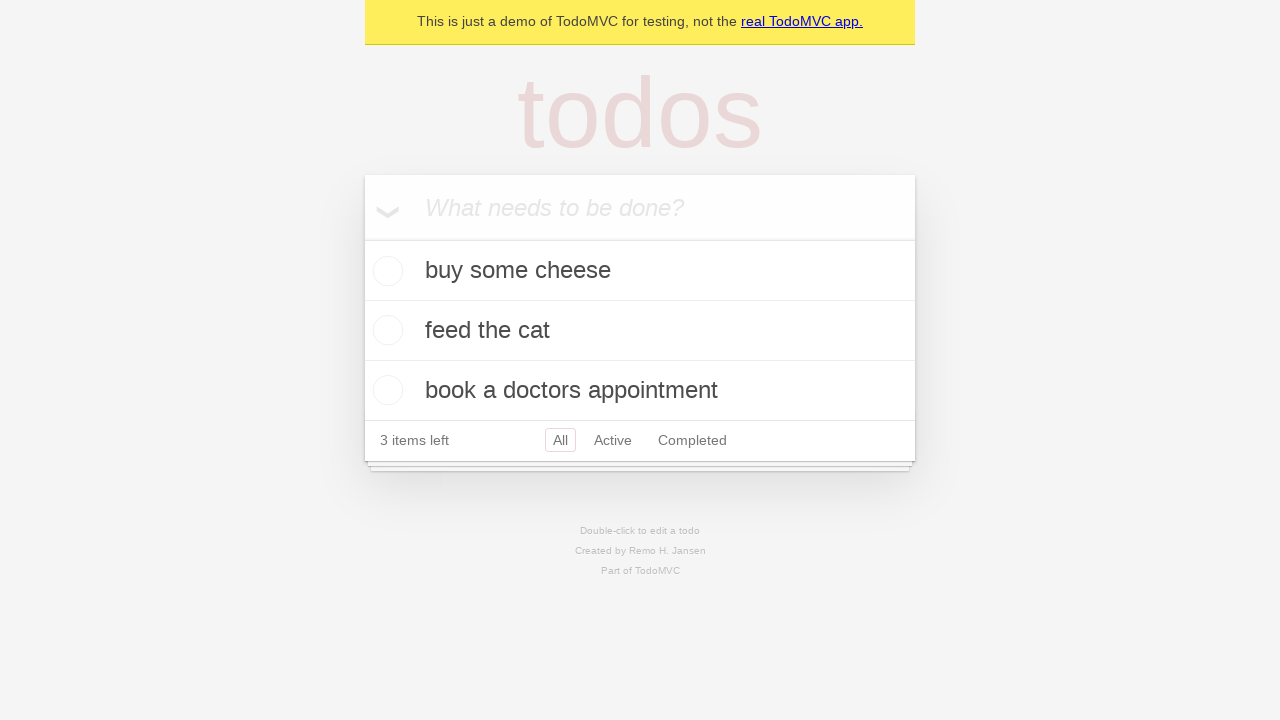

Double-clicked second todo item to enter edit mode at (640, 331) on internal:testid=[data-testid="todo-item"s] >> nth=1
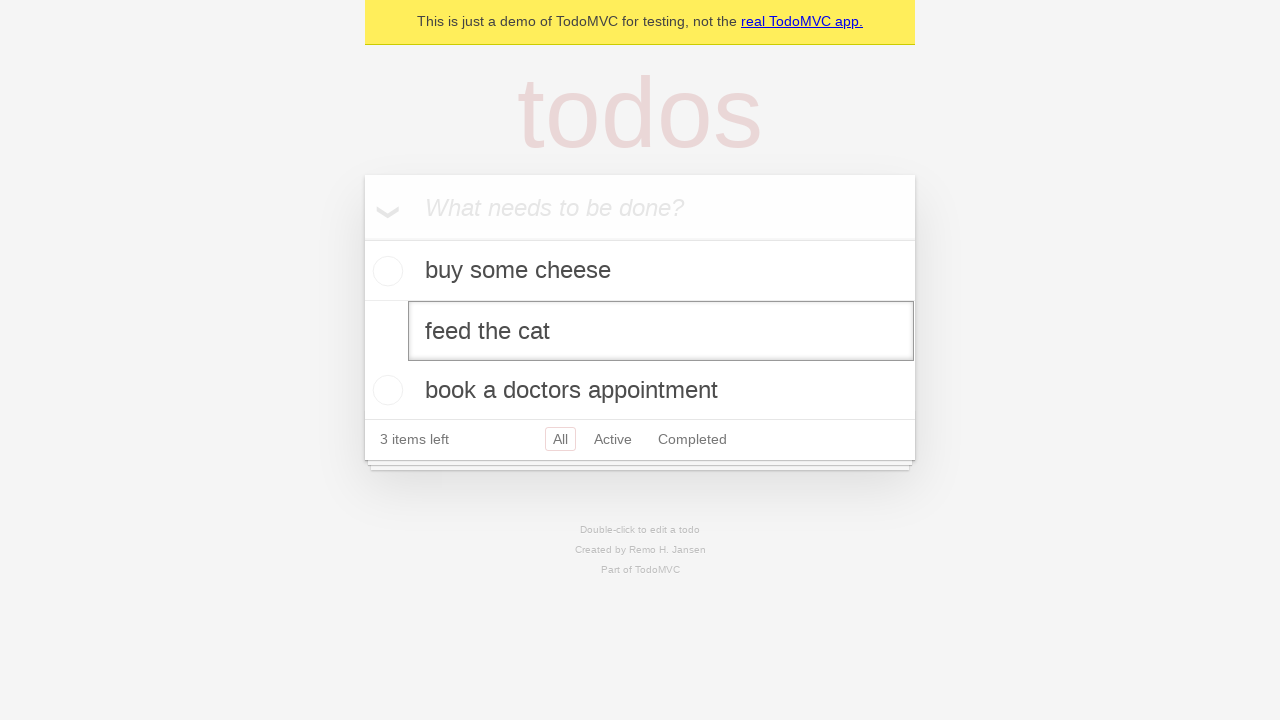

Changed todo text to 'buy some sausages' in edit field on internal:testid=[data-testid="todo-item"s] >> nth=1 >> internal:role=textbox[nam
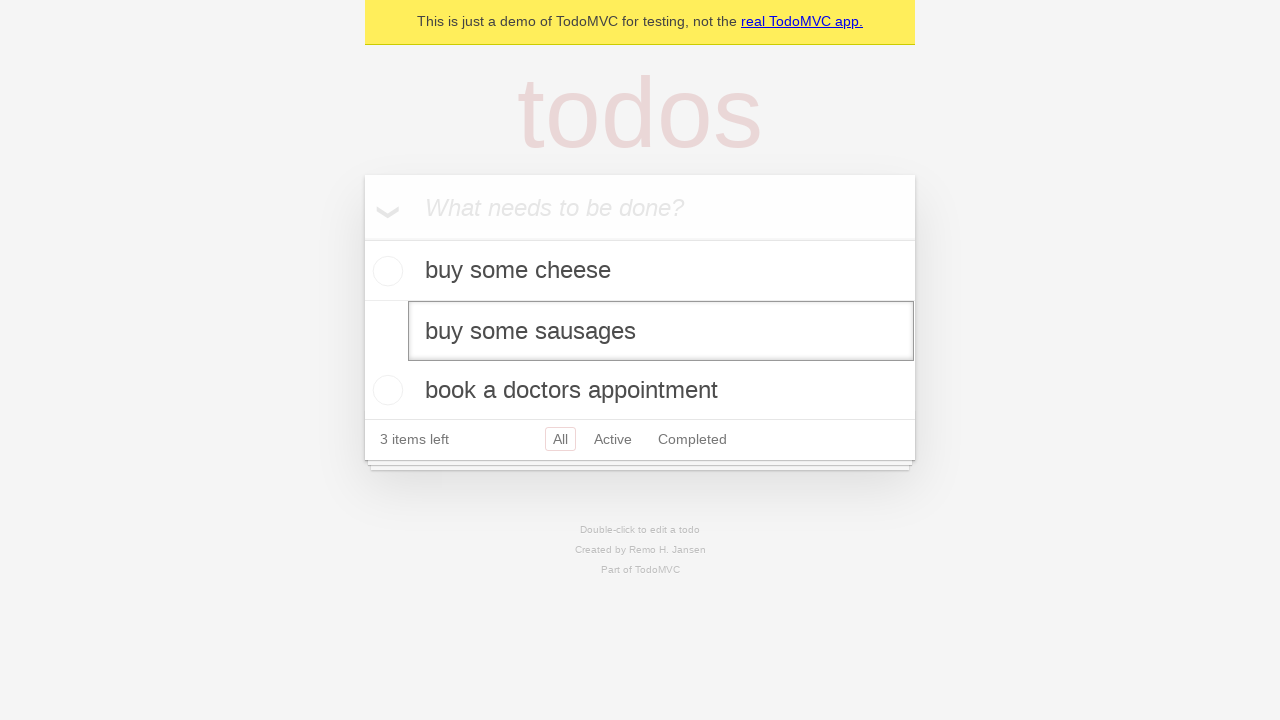

Pressed Enter to save edited todo item on internal:testid=[data-testid="todo-item"s] >> nth=1 >> internal:role=textbox[nam
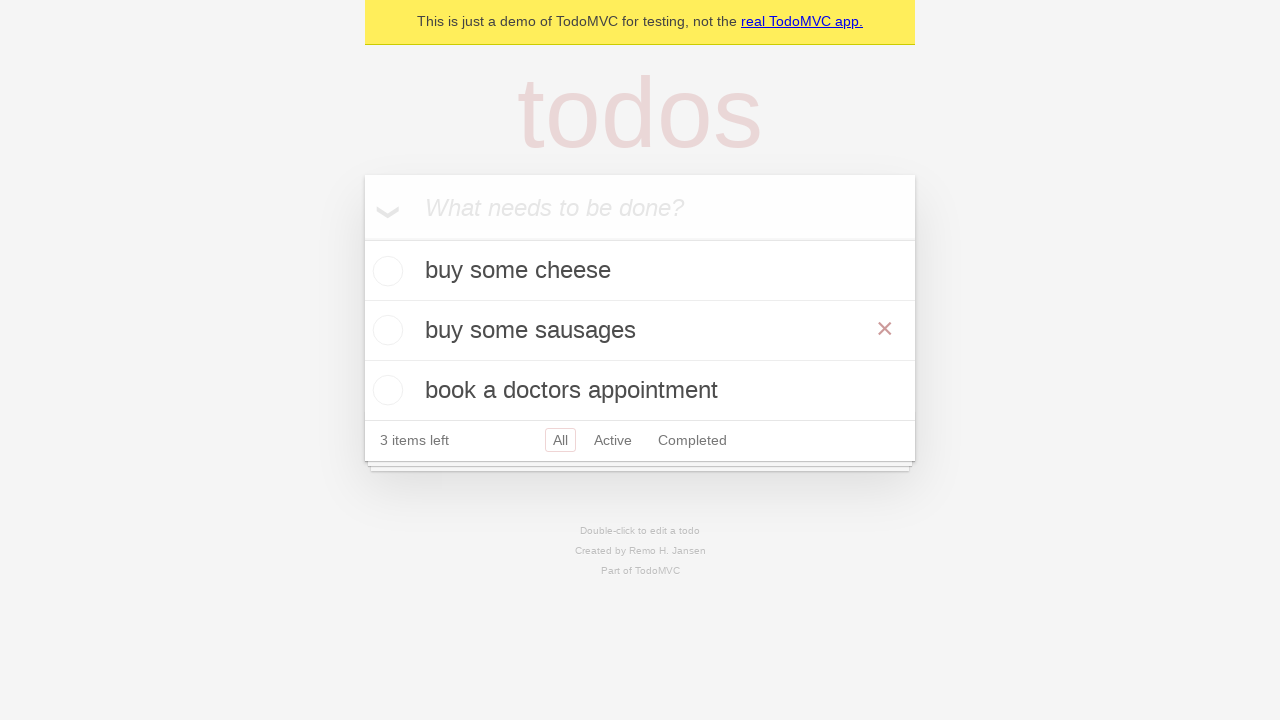

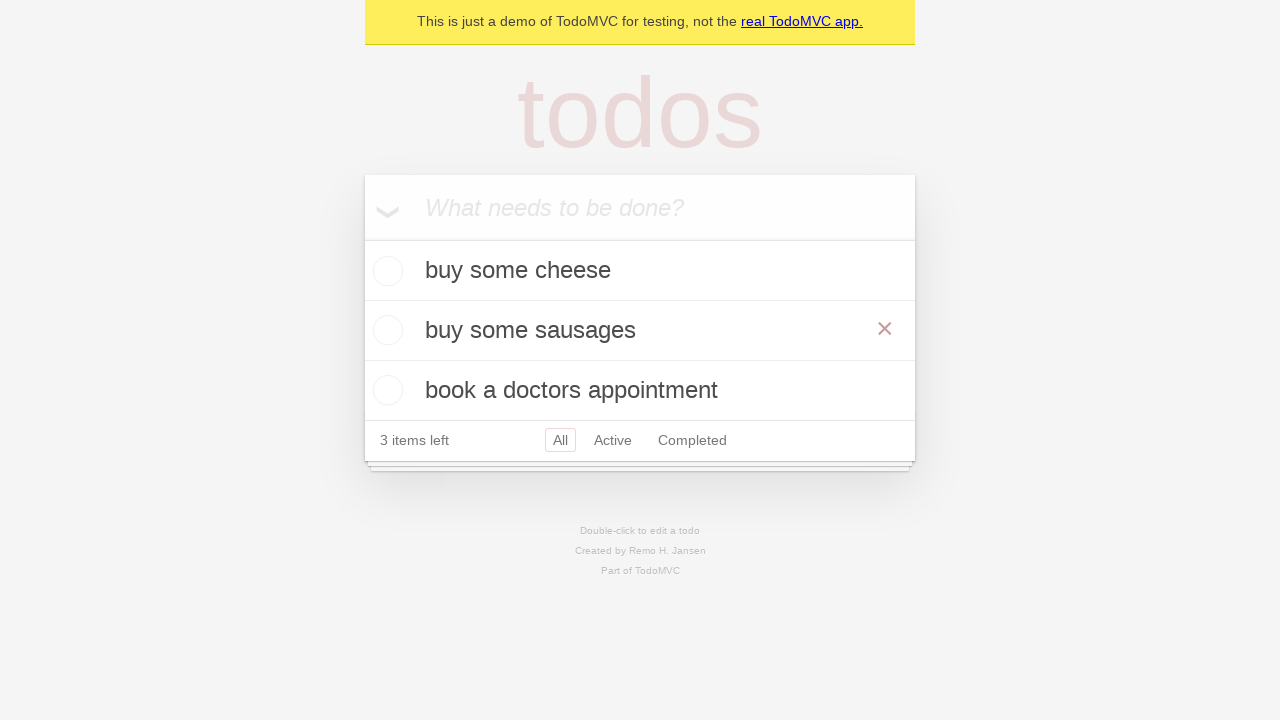